Navigates to the hifive website, finds and clicks a specific link, then verifies the tutorial page title and content

Starting URL: http://www.htmlhifive.com/conts/web/view/Main/WebHome

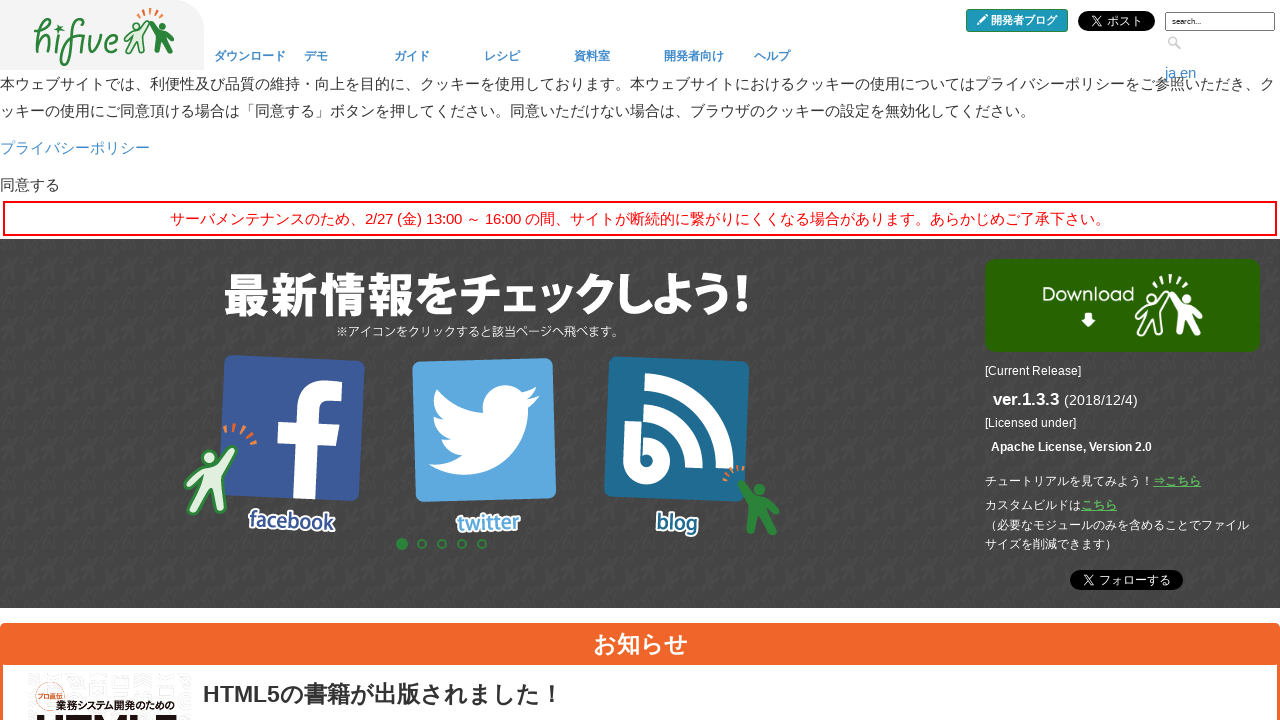

Navigated to hifive website home page
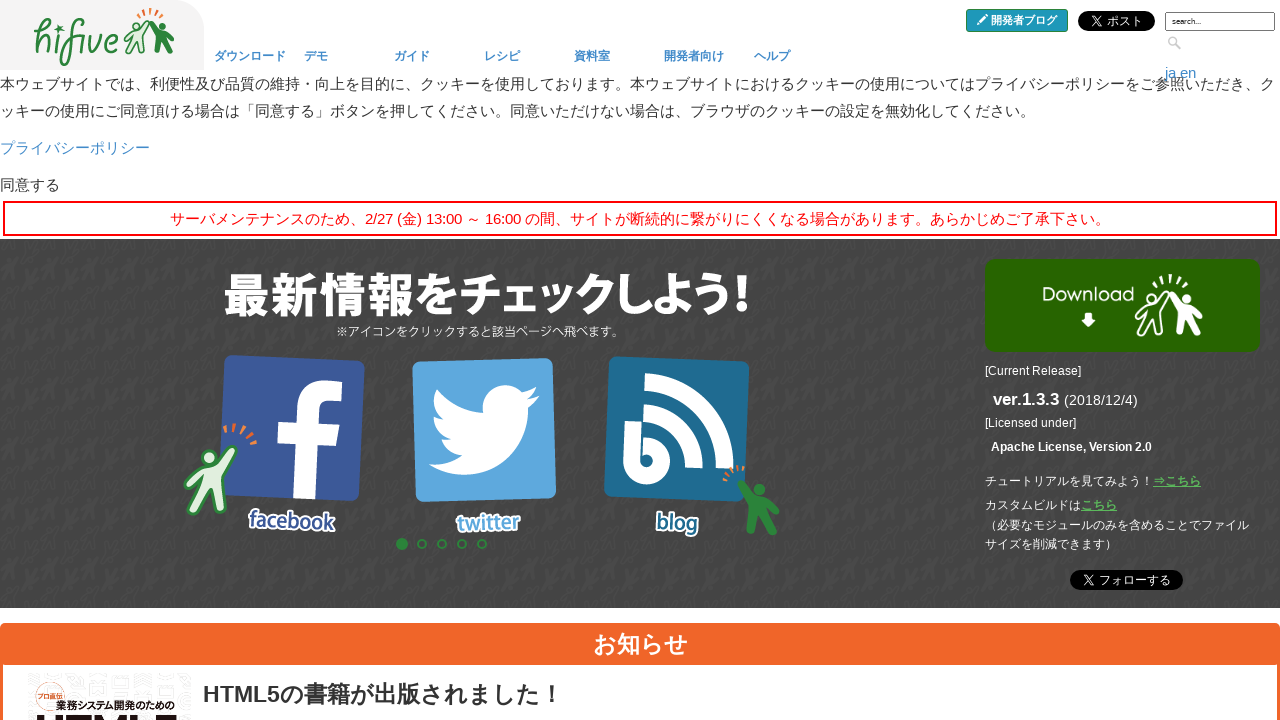

Clicked '⇒こちら' link to navigate to tutorial at (1177, 481) on a >> internal:has-text="\u21d2\u3053\u3061\u3089"i >> nth=0
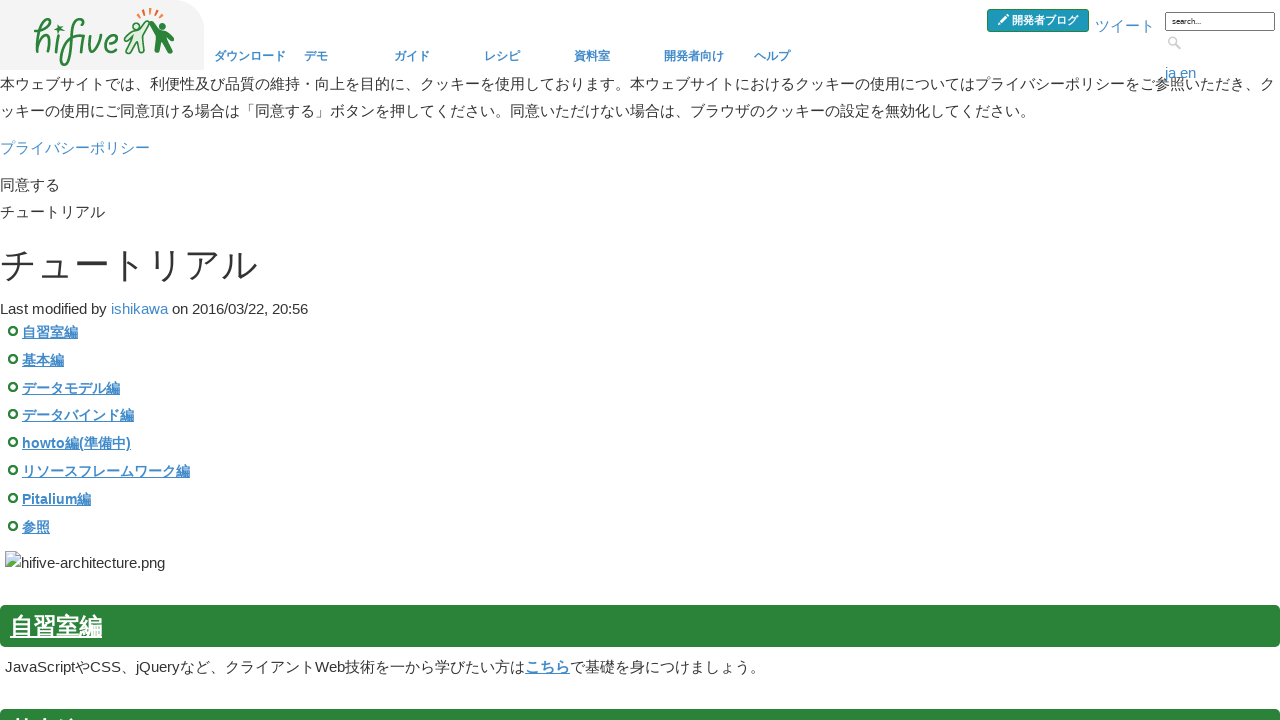

Tutorial page title element loaded
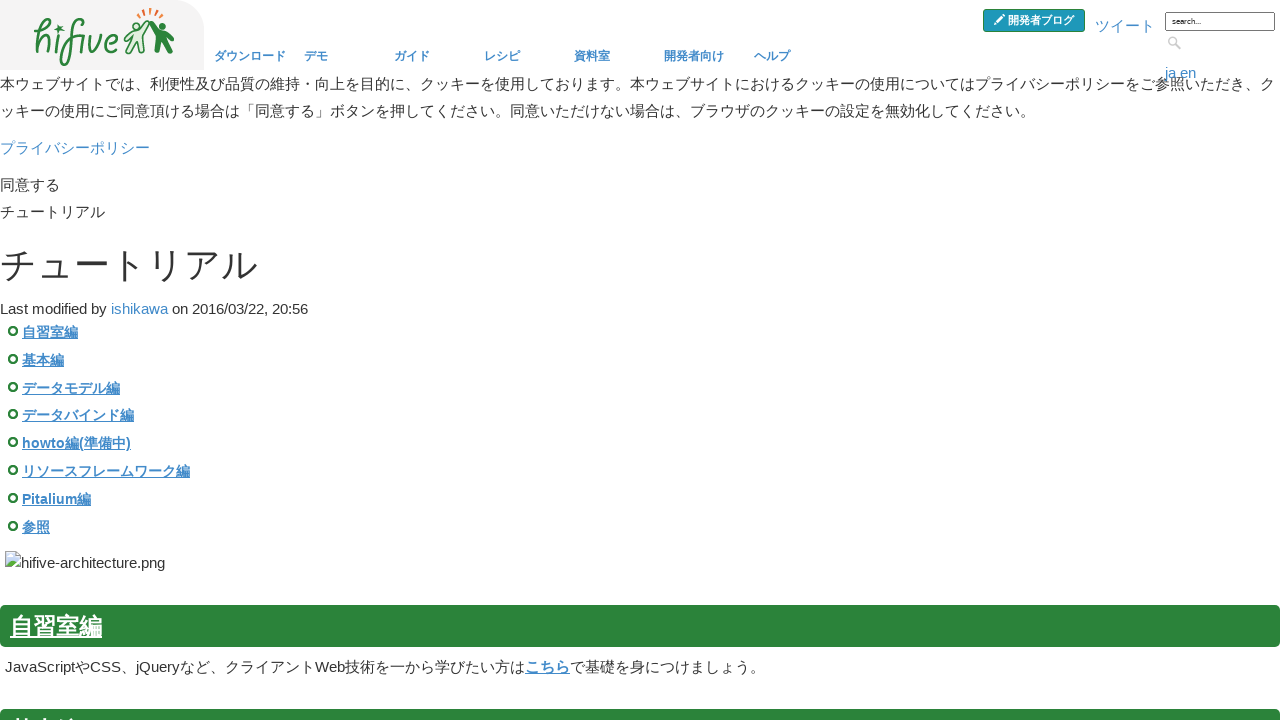

Verified page title is 'チュートリアル - hifive'
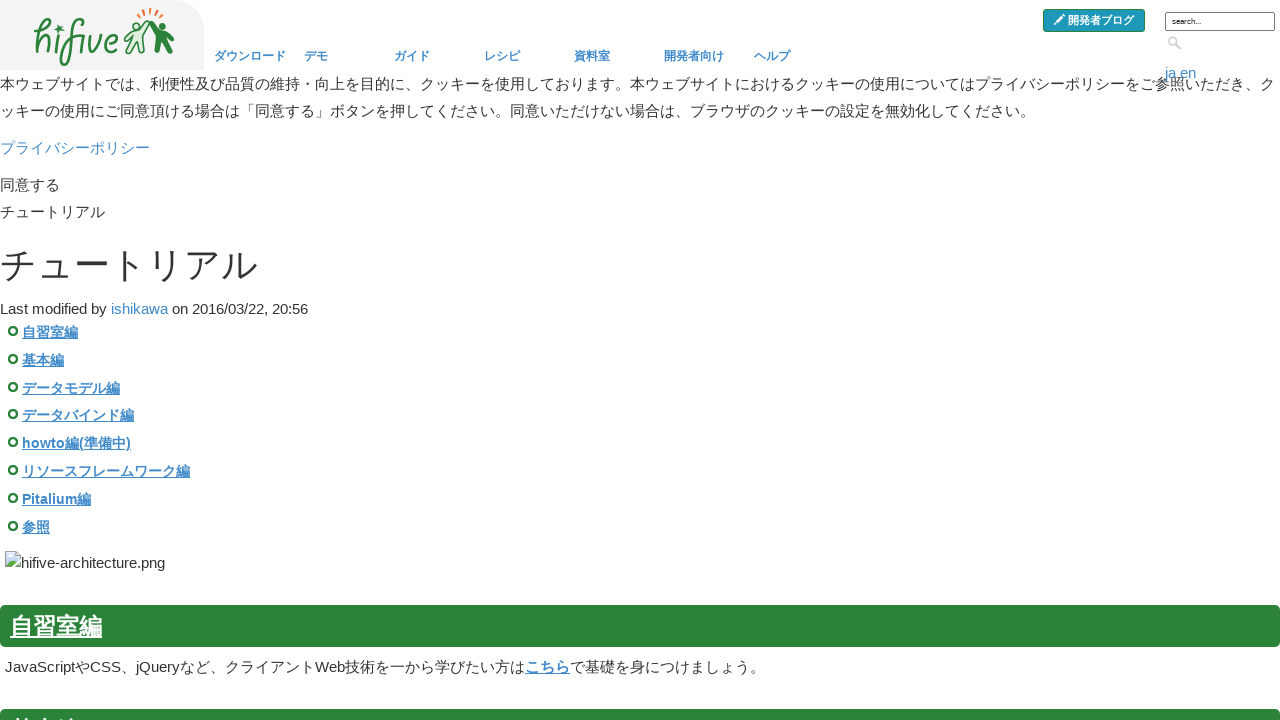

Verified document title text is 'チュートリアル'
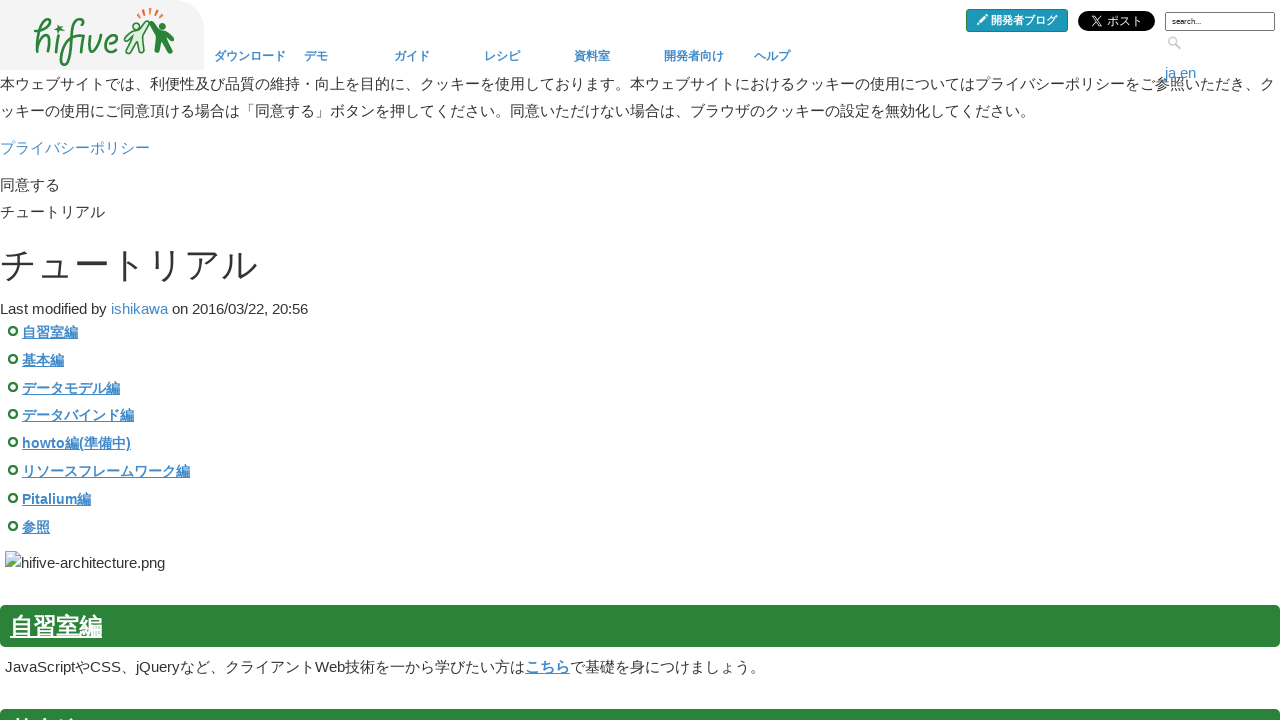

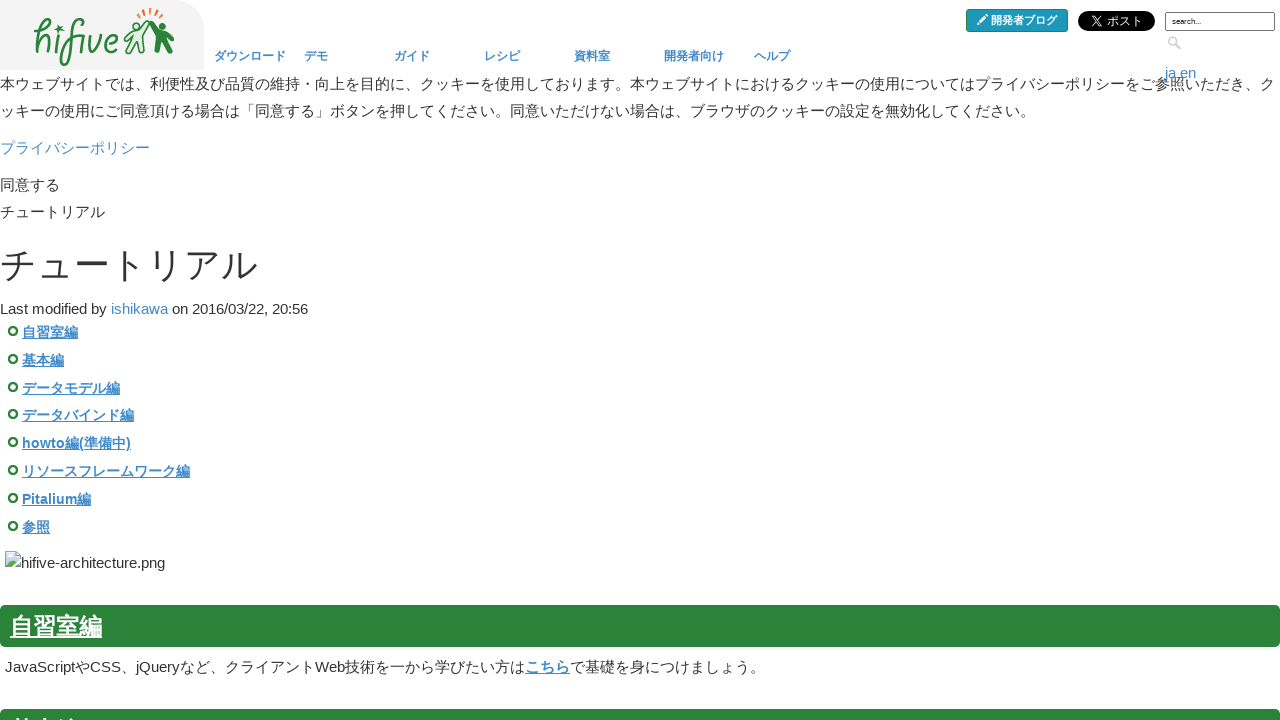